Tests alert handling functionality by triggering an alert and accepting it

Starting URL: https://demoqa.com/alerts

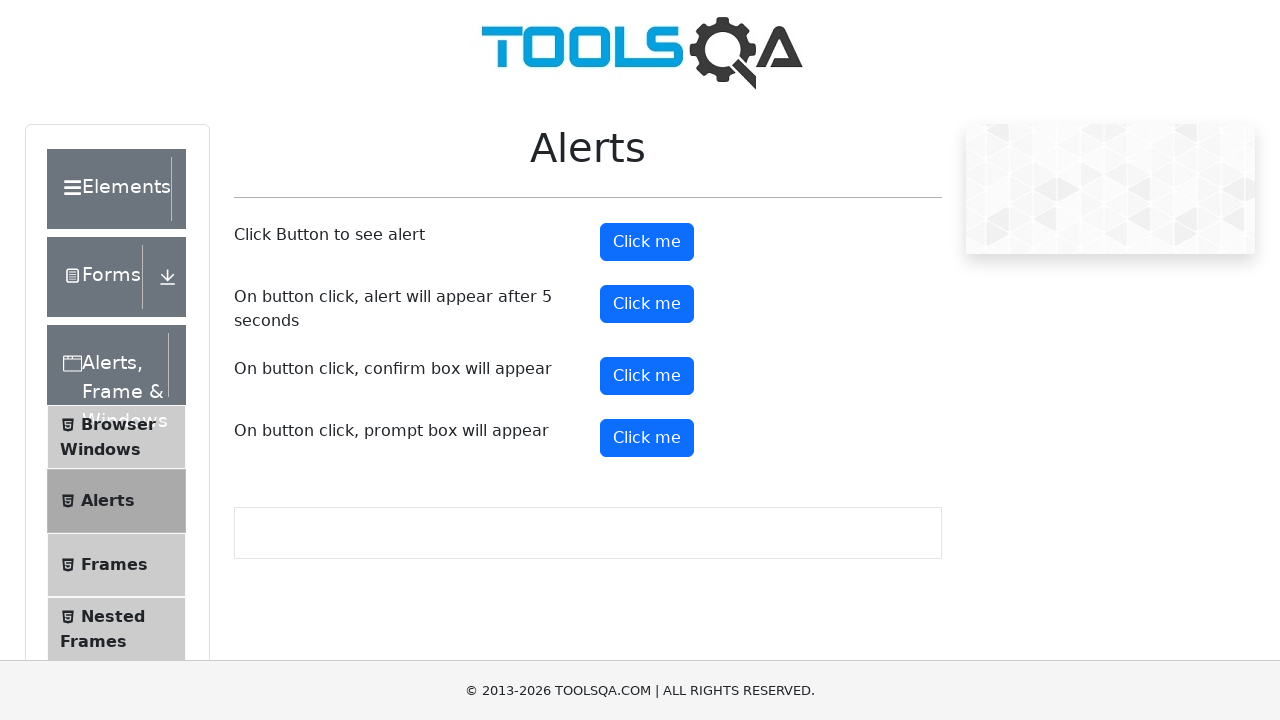

Clicked alert button to trigger alert at (647, 242) on #alertButton
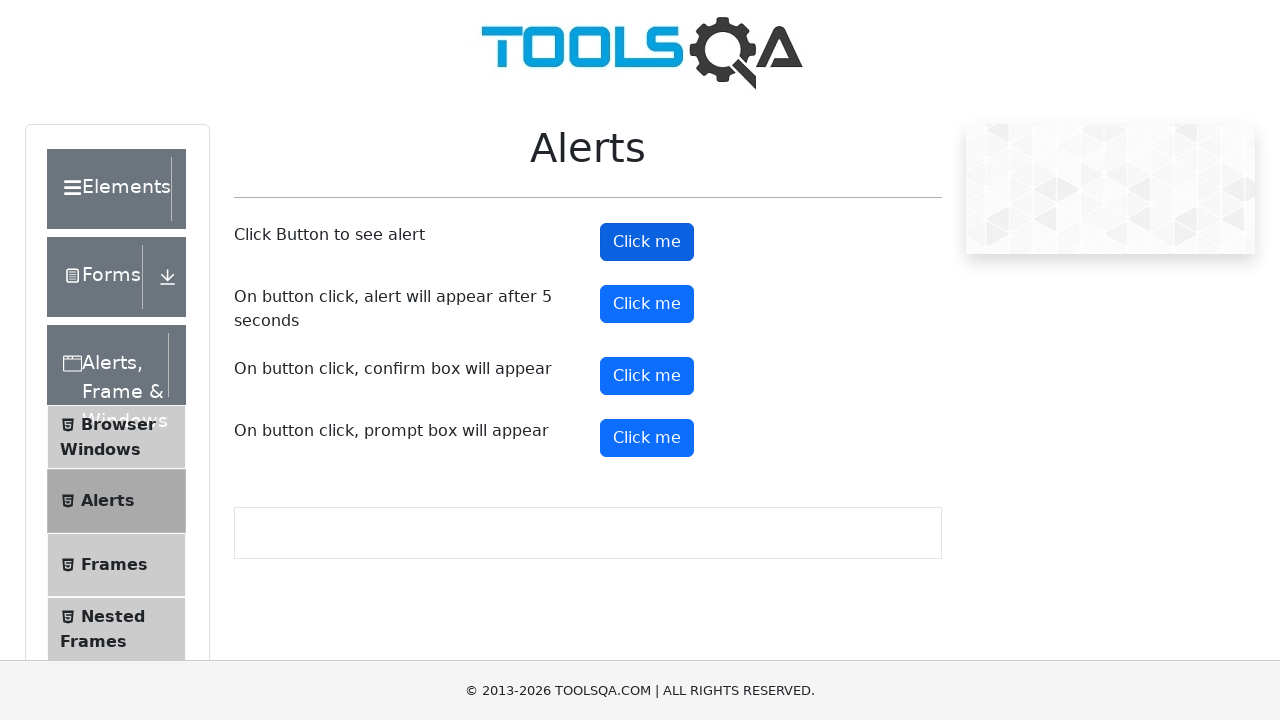

Set up dialog handler to accept alerts
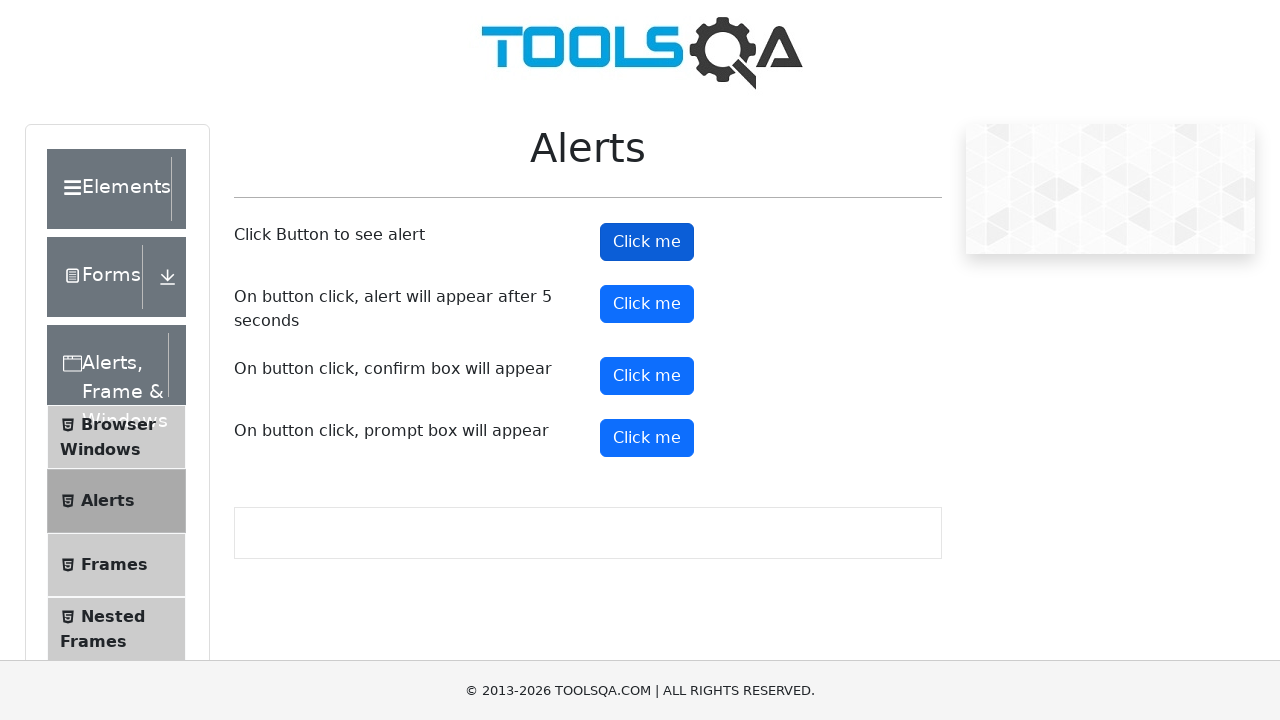

Clicked alert button again to trigger alert and test handler at (647, 242) on #alertButton
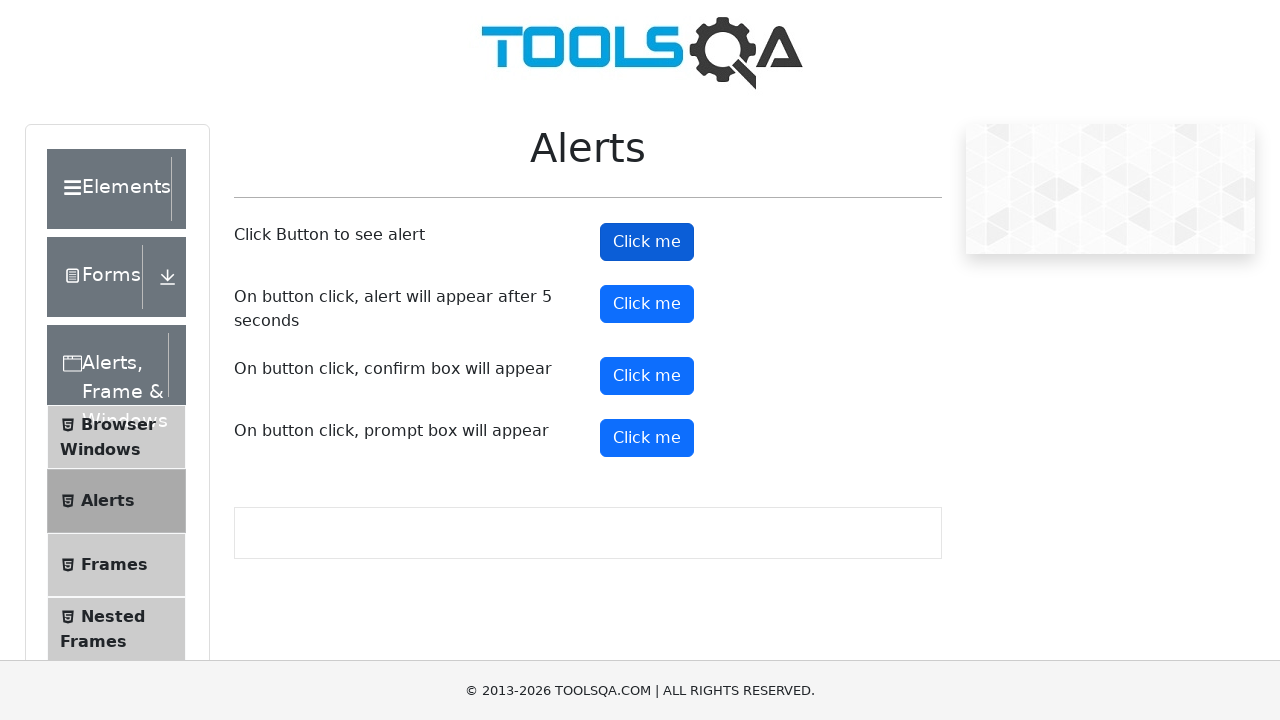

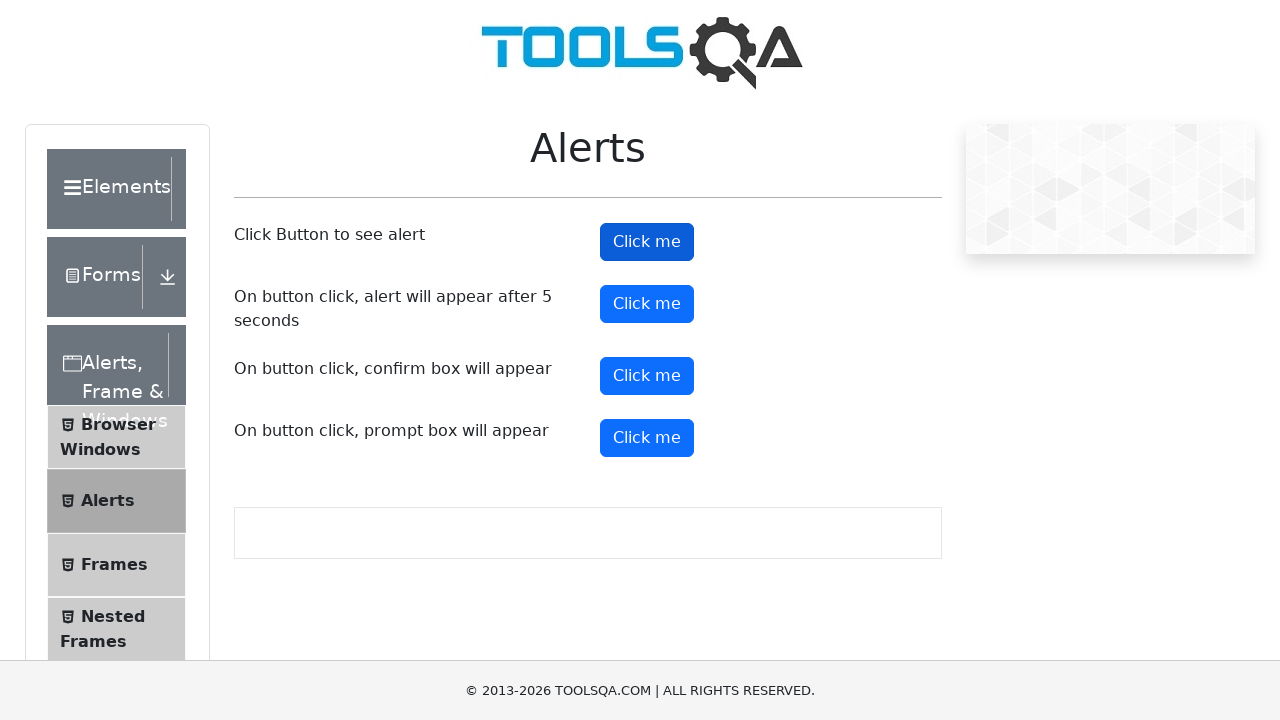